Tests a slow calculator web application by entering two random 2-digit numbers, performing a random arithmetic operation, and verifying the result

Starting URL: https://bonigarcia.dev/selenium-webdriver-java/slow-calculator.html

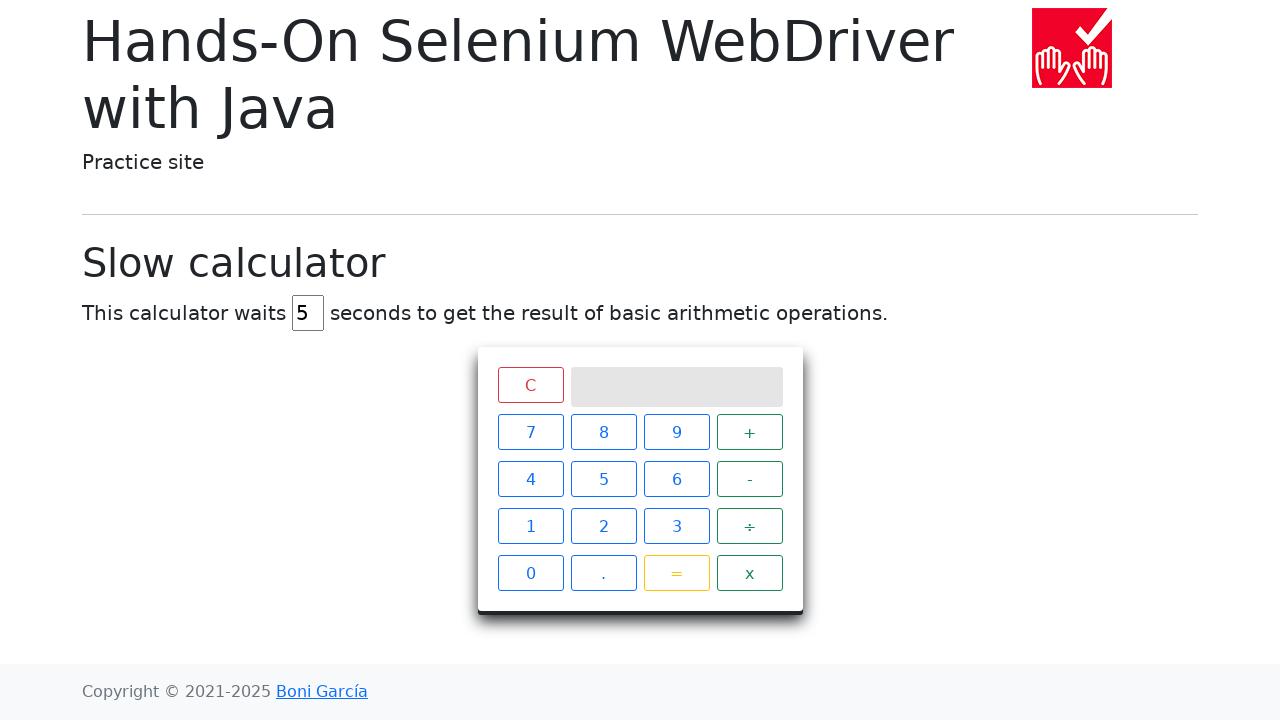

Clicked first digit '7' in calculator at (530, 432) on xpath=//*[@class='keys']//span[.='7']
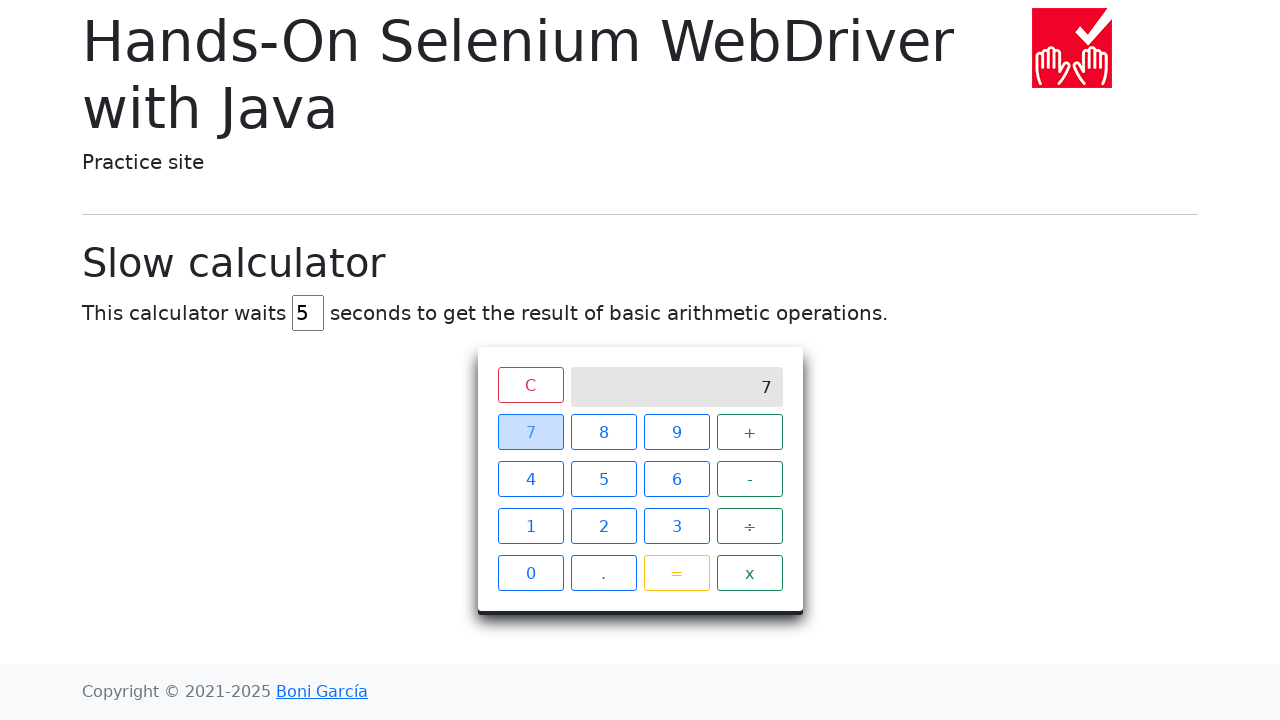

Clicked second digit '3' to form first number at (676, 526) on xpath=//*[@class='keys']//span[.='3']
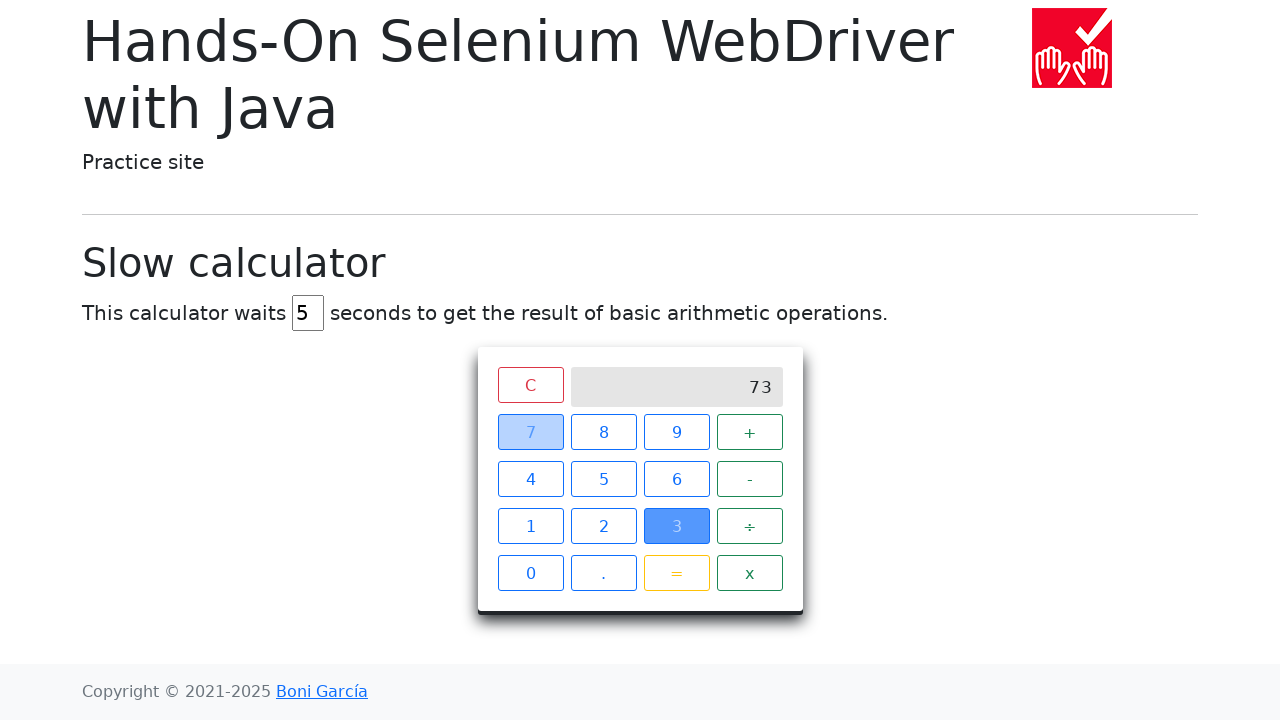

Selected multiplication operator at (750, 526) on xpath=//*[@class='keys']//span[@class='operator btn btn-outline-success'][3]
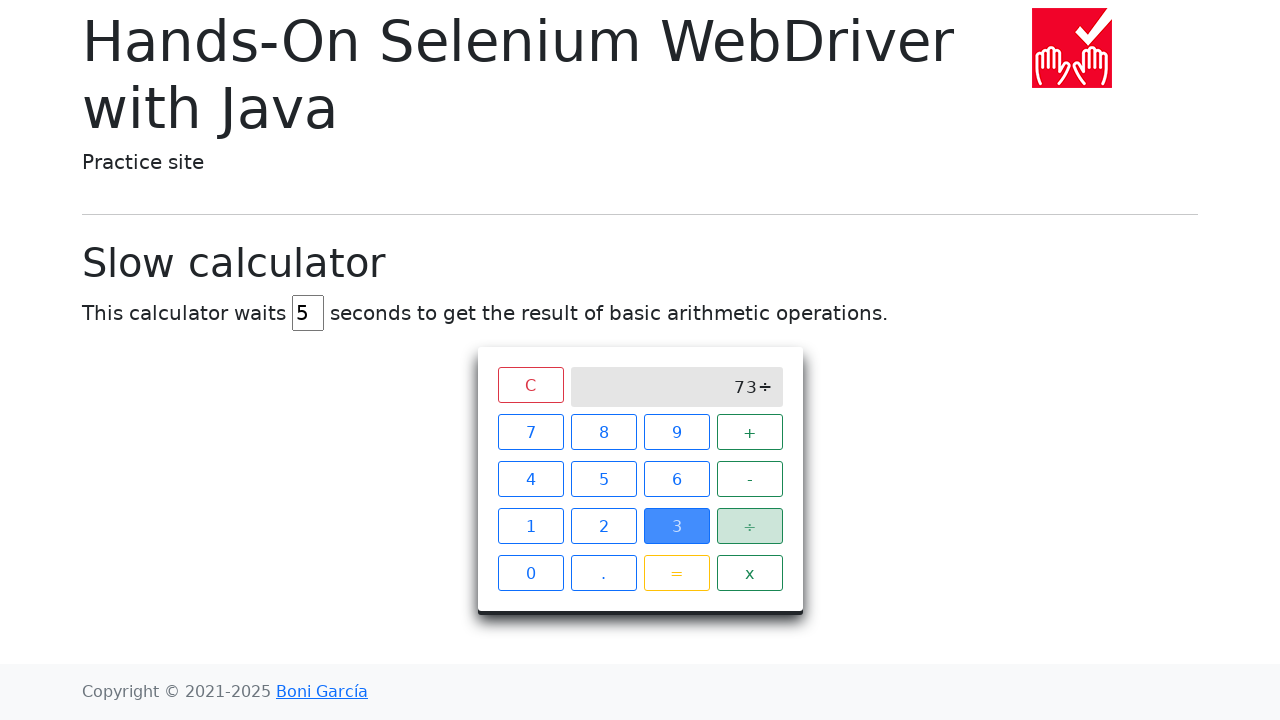

Clicked first digit '5' of second number at (604, 479) on xpath=//*[@class='keys']//span[.='5']
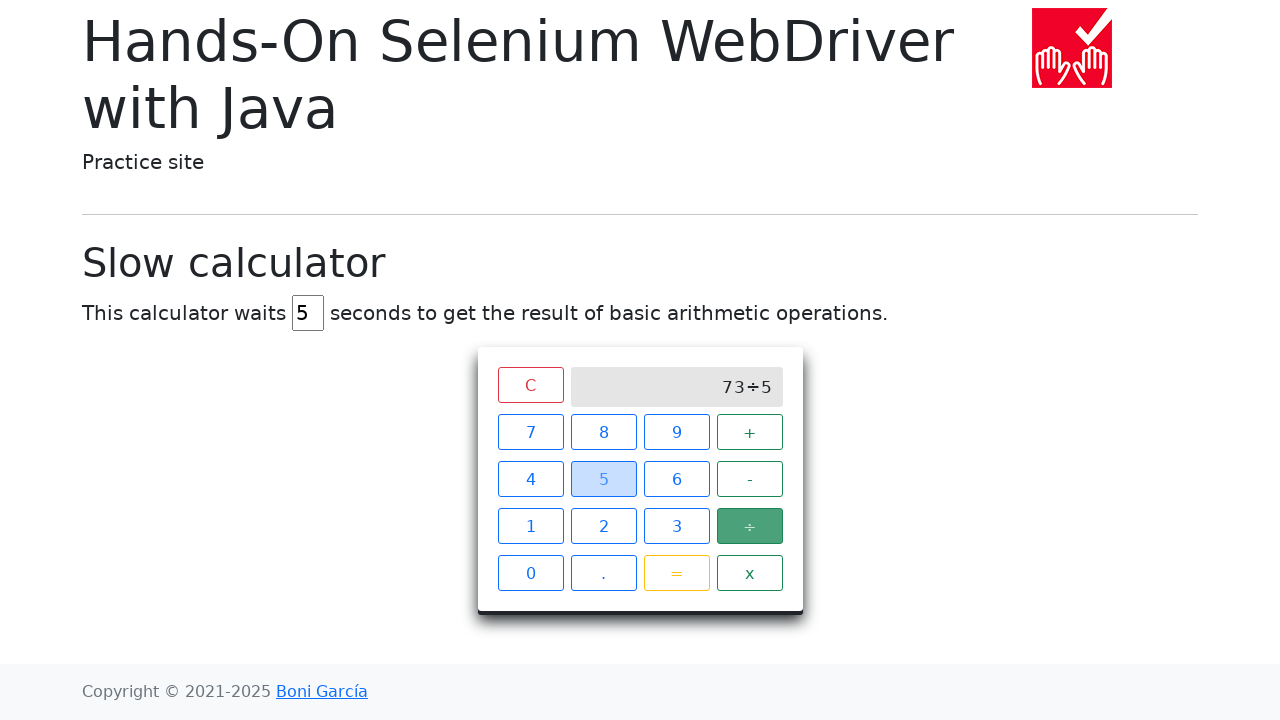

Clicked second digit '8' to complete second number at (604, 432) on xpath=//*[@class='keys']//span[.='8']
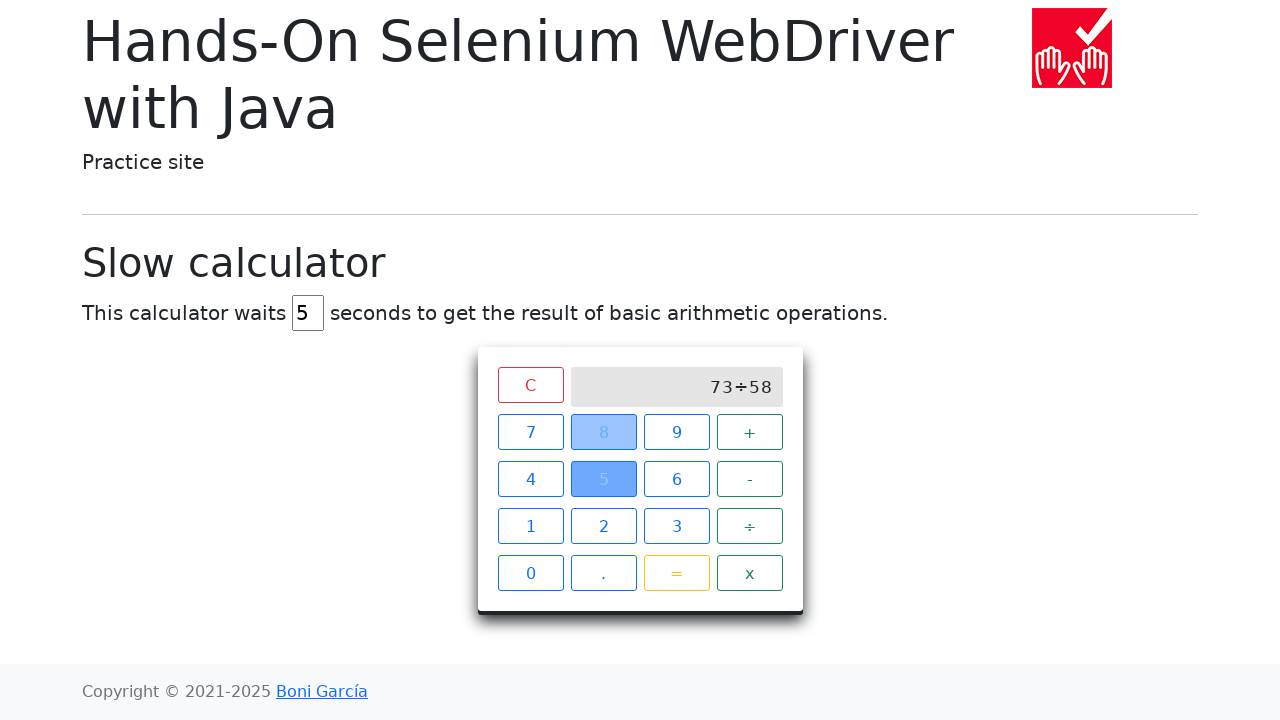

Clicked equals button to perform calculation at (676, 573) on xpath=//*[@class='keys']//span[@class='btn btn-outline-warning']
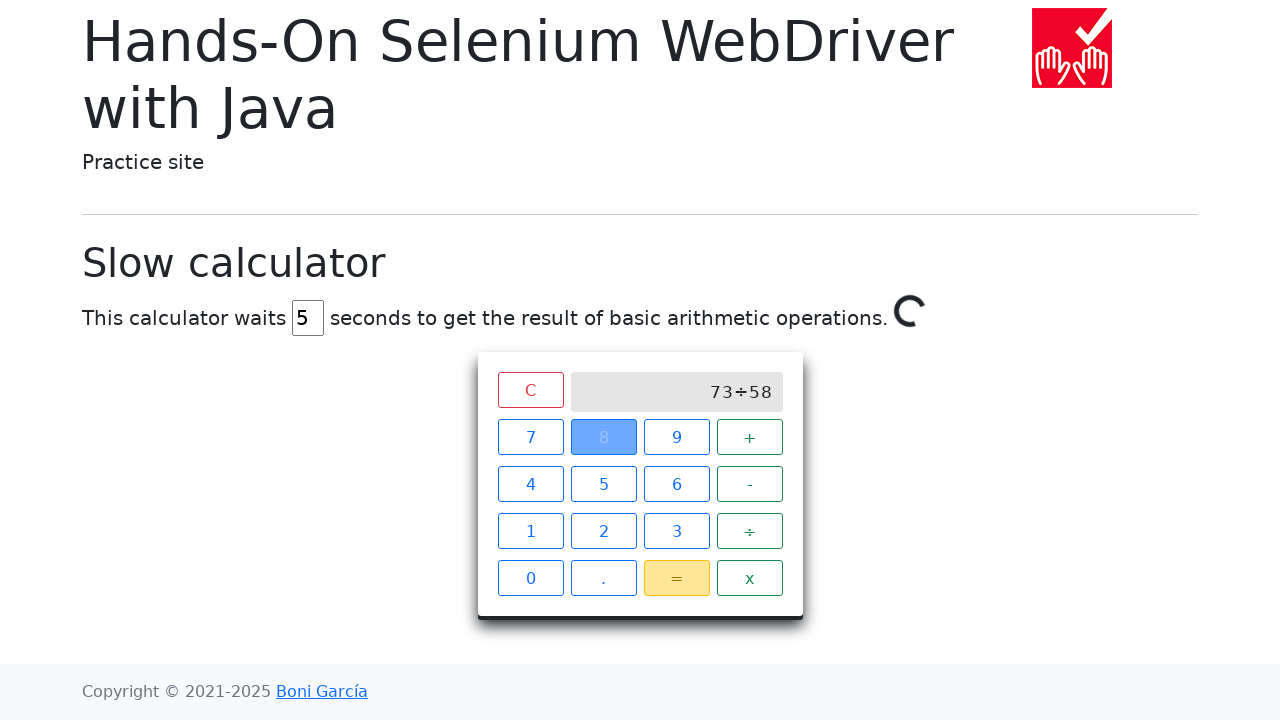

Spinner disappeared - calculation completed
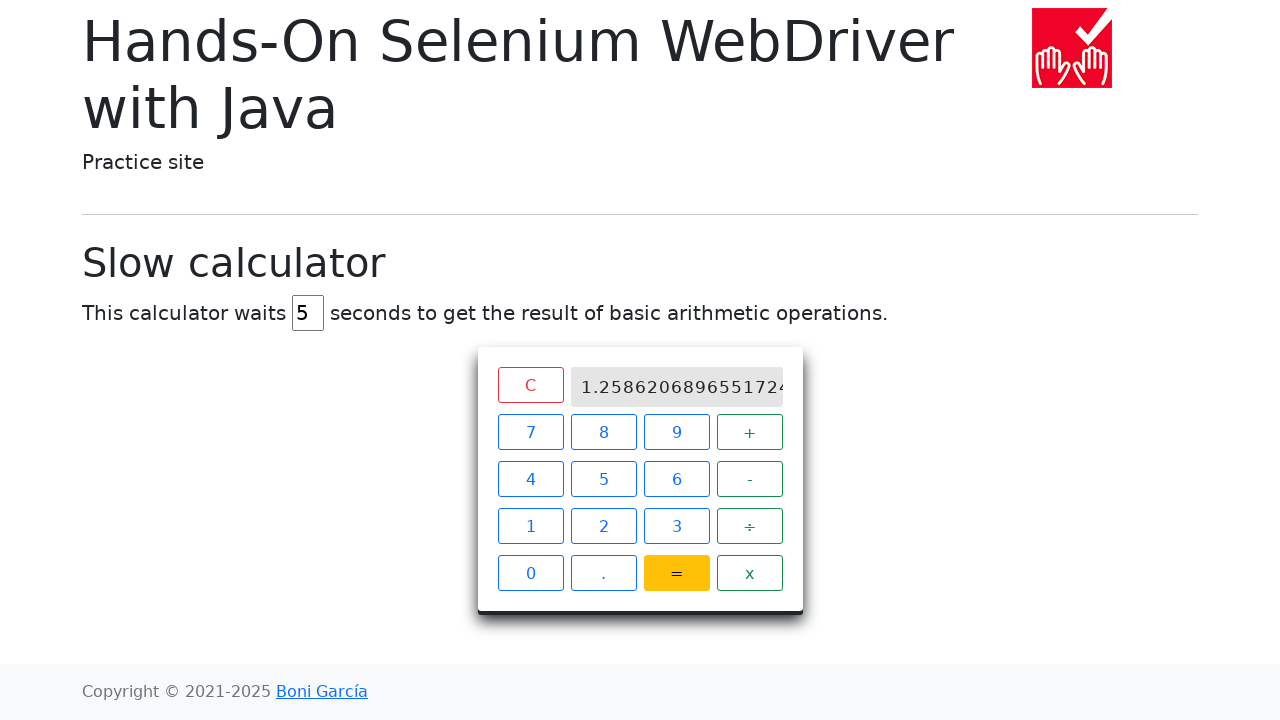

Result screen loaded and verified
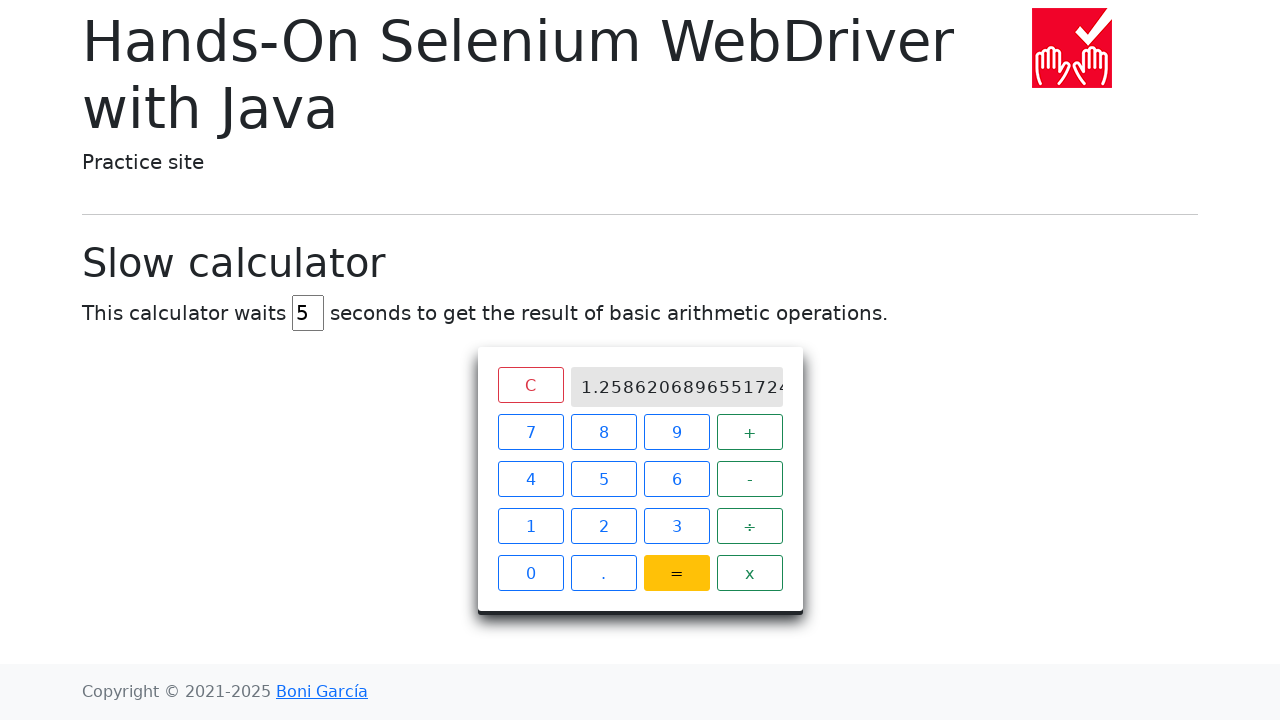

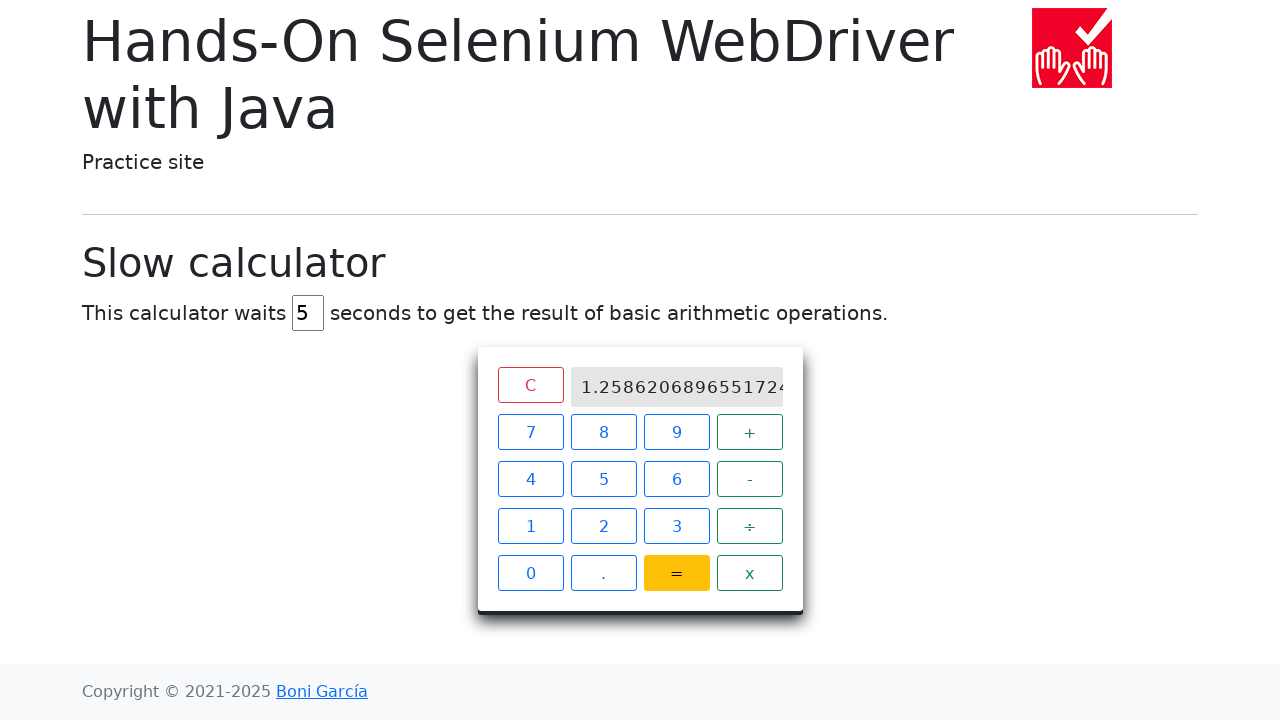